Tests triangle calculator error handling by submitting the form with missing values

Starting URL: http://vanilton.net/triangulo/

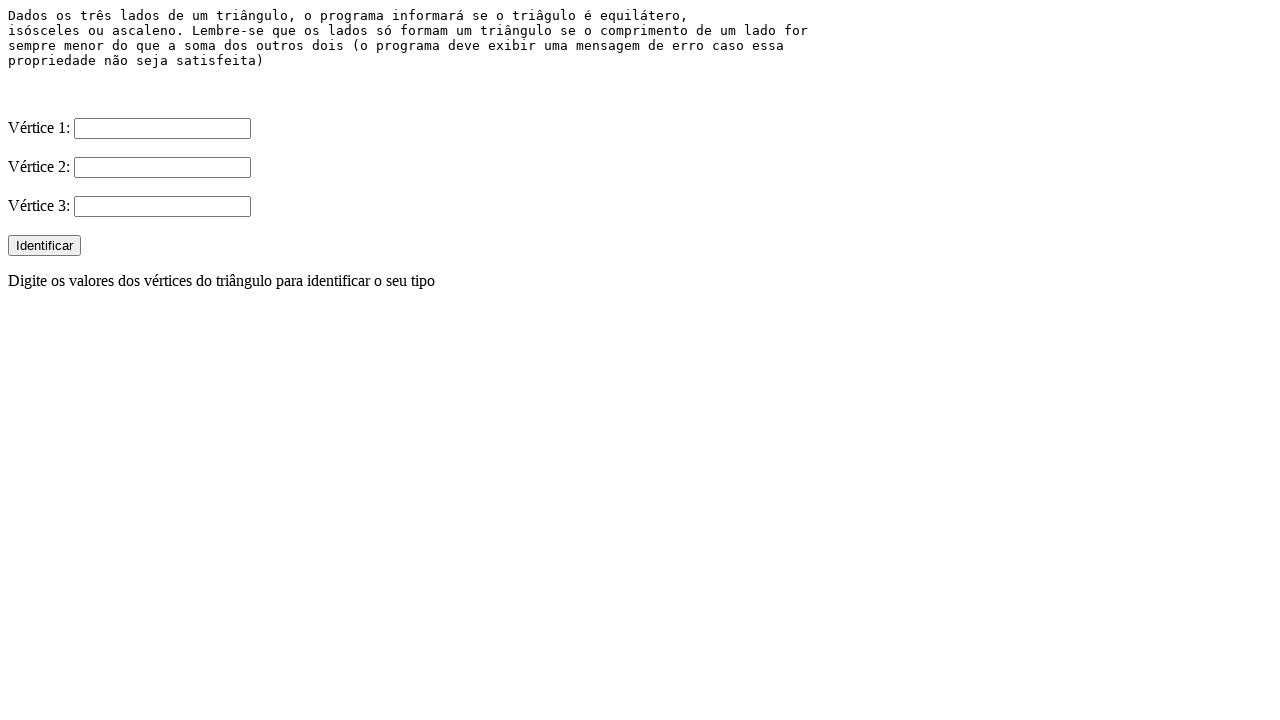

Filled V1 field with value '4' on input[name='V1']
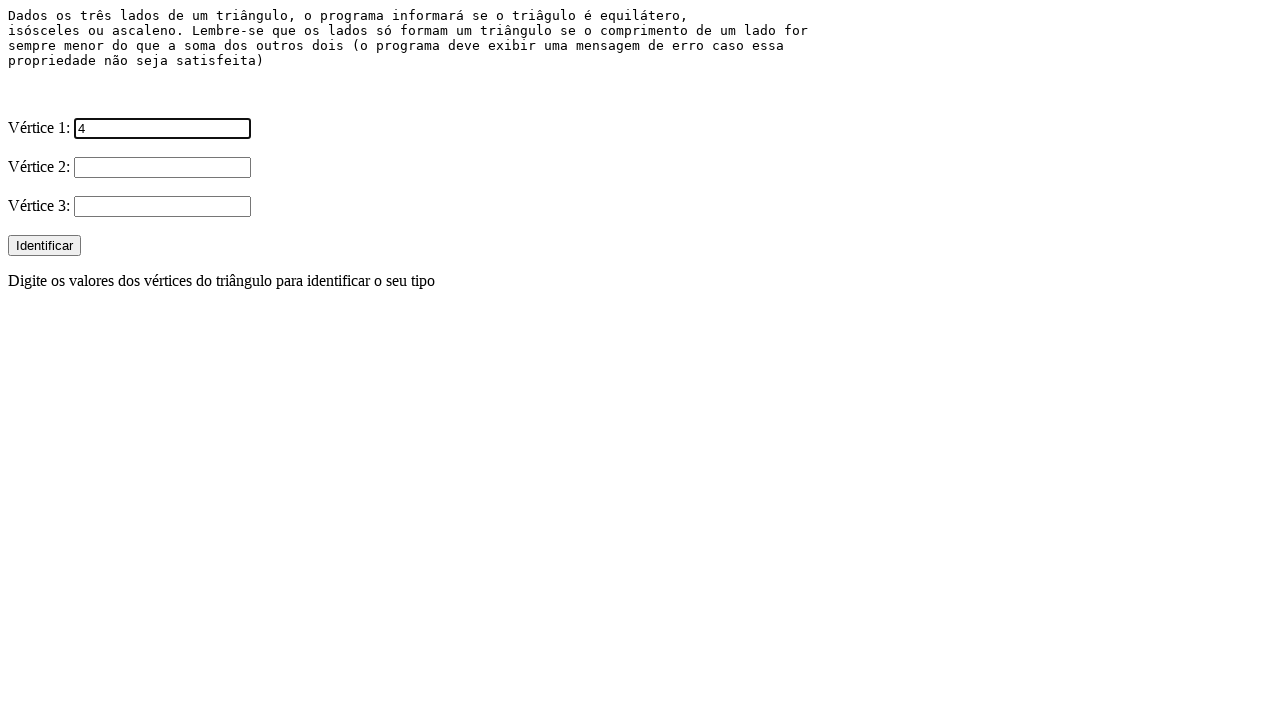

Filled V2 field with value '4' on input[name='V2']
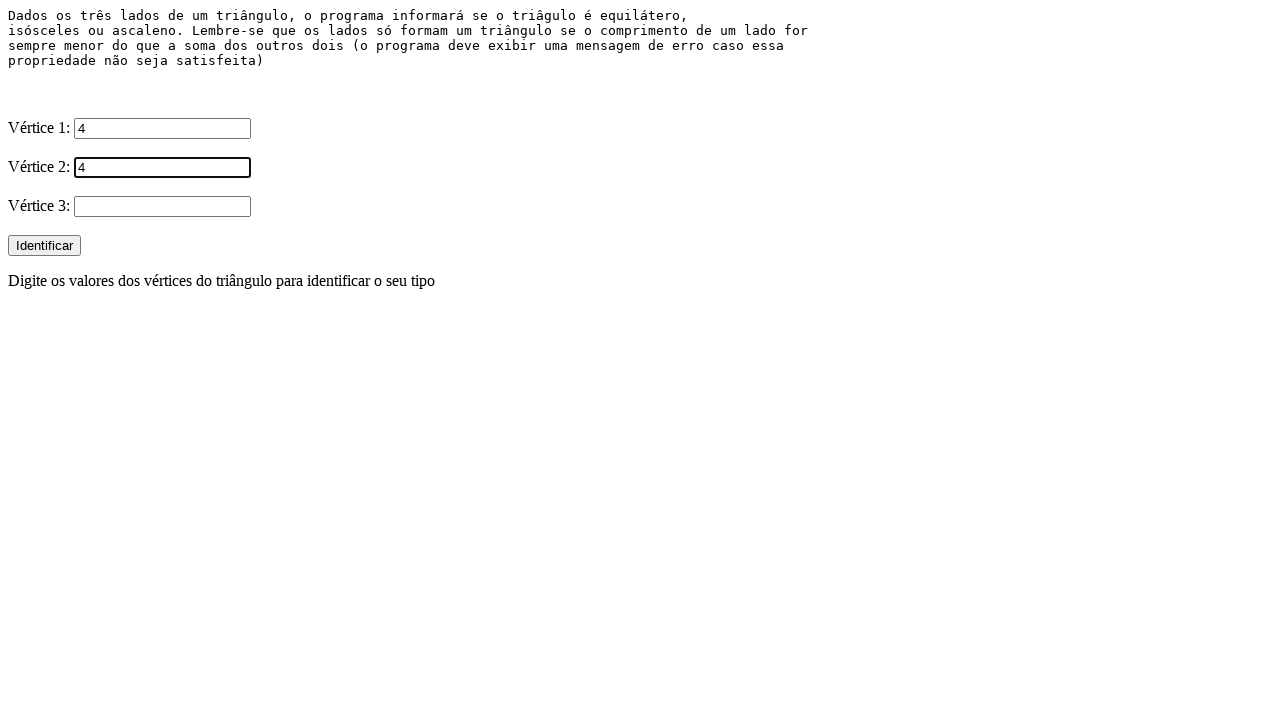

Clicked submit button to submit triangle form with missing V3 value at (44, 246) on input[type='submit']
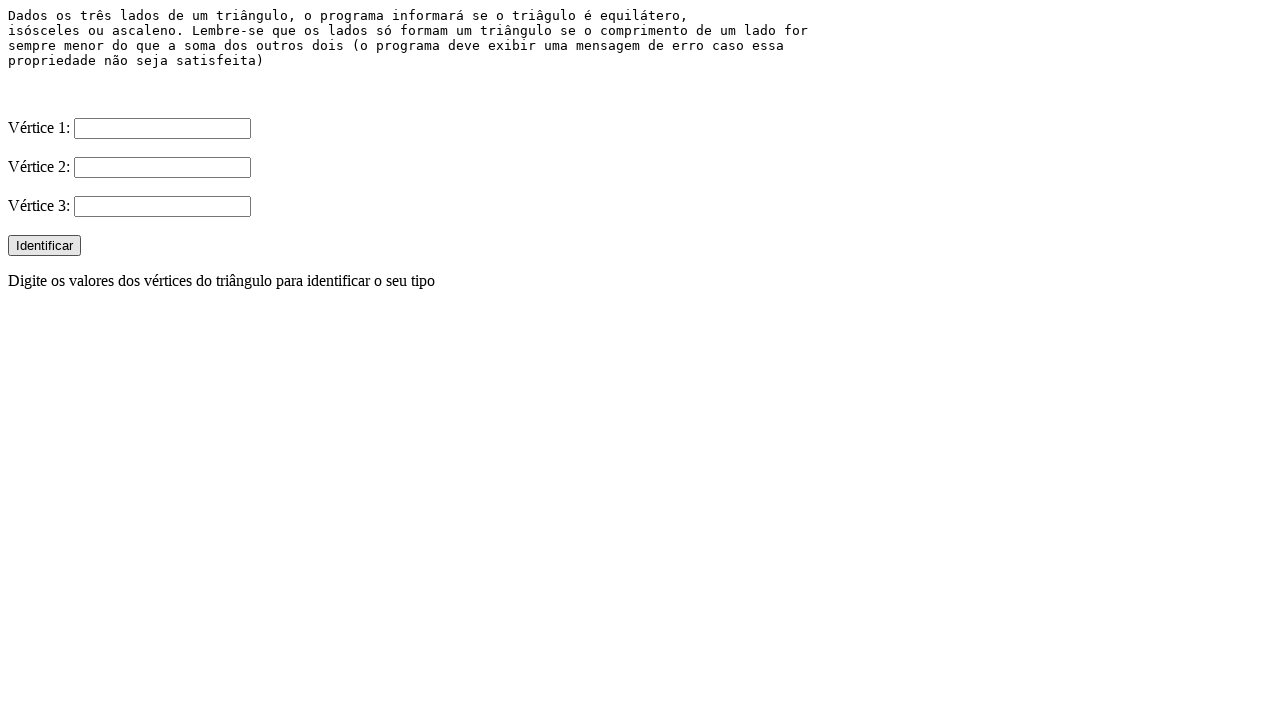

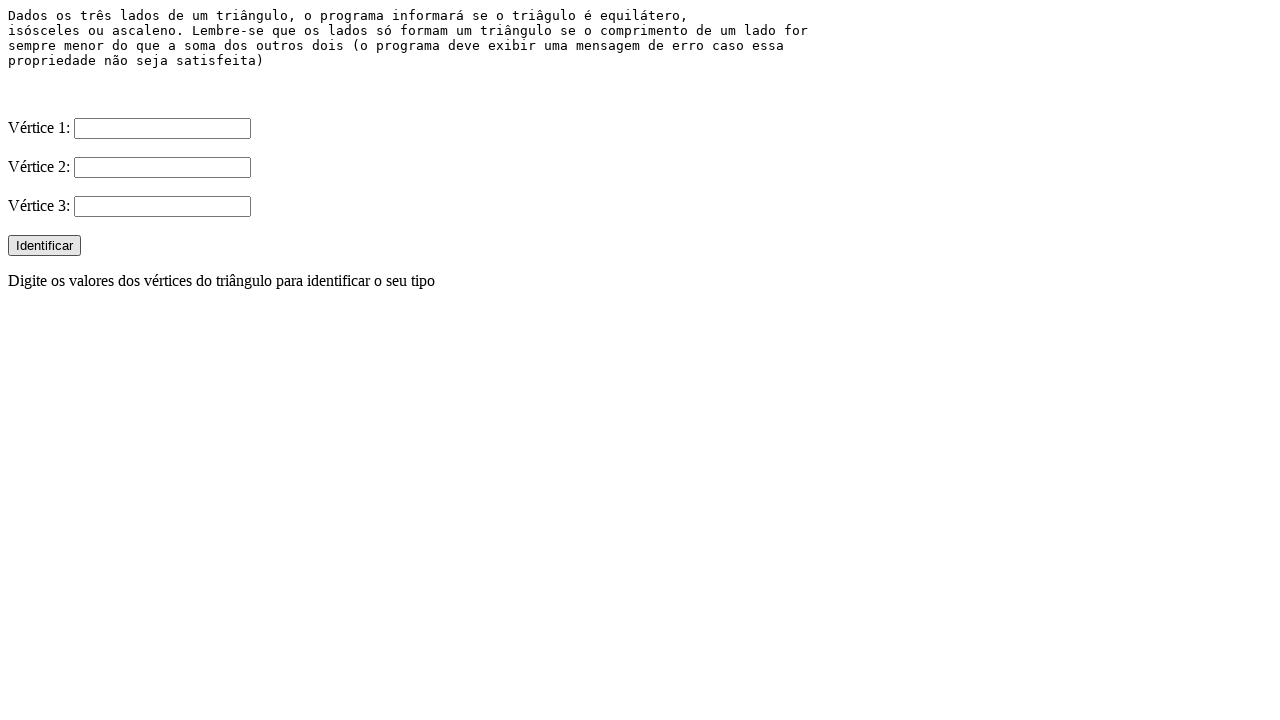